Tests auto-suggestive dropdown functionality by typing a partial country name, verifying suggestions appear, and selecting a matching country from the dropdown list

Starting URL: https://rahulshettyacademy.com/dropdownsPractise/

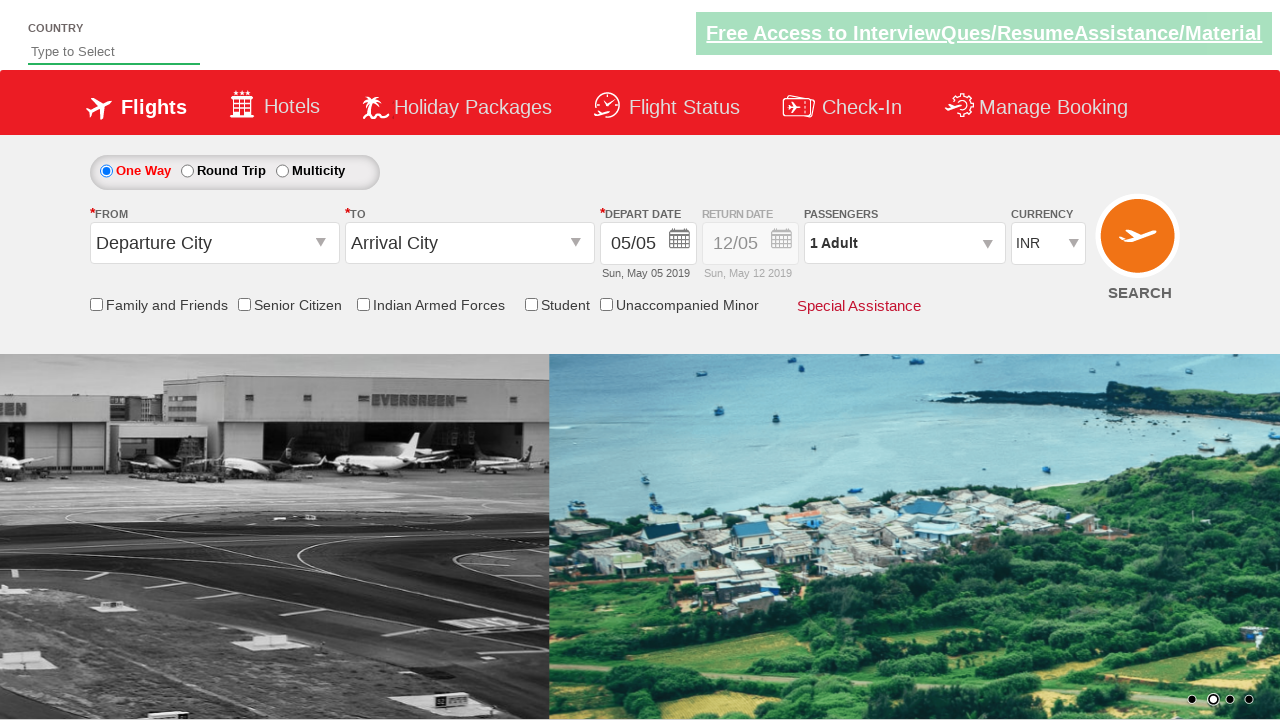

Typed 'Ar' in the auto-suggest input field on #autosuggest
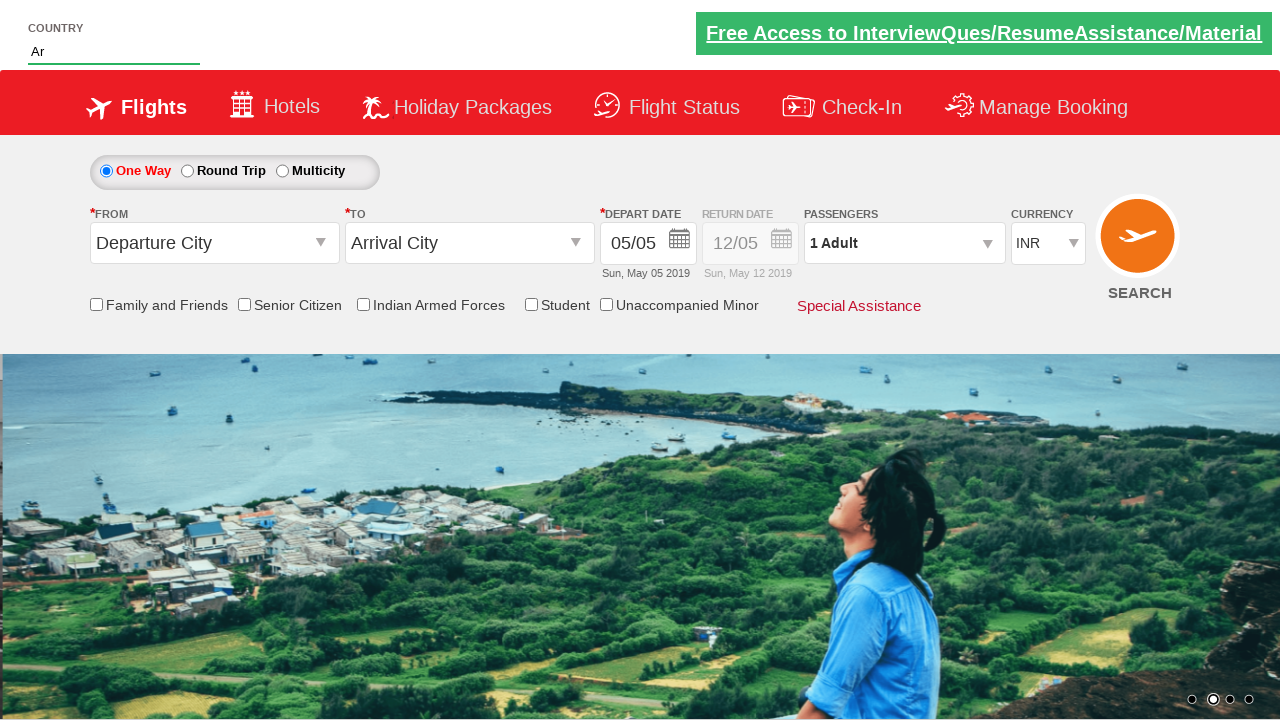

Dropdown suggestions appeared
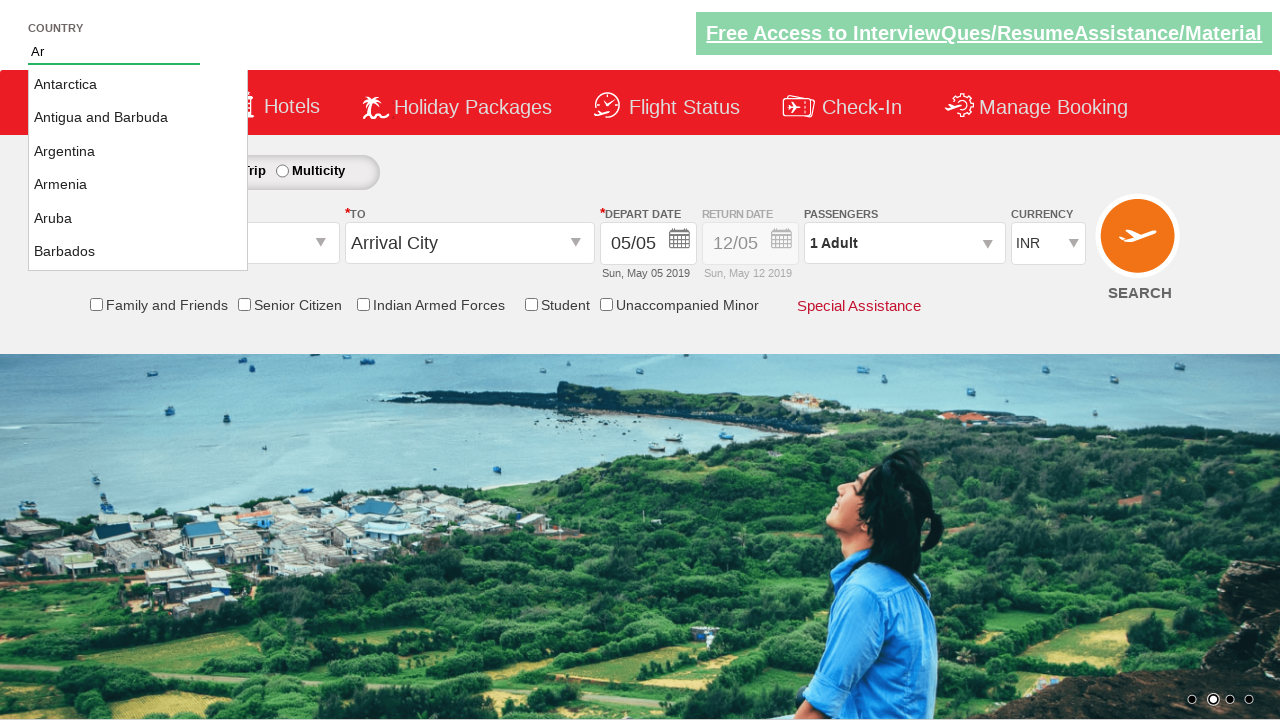

Retrieved 29 suggestion elements from dropdown
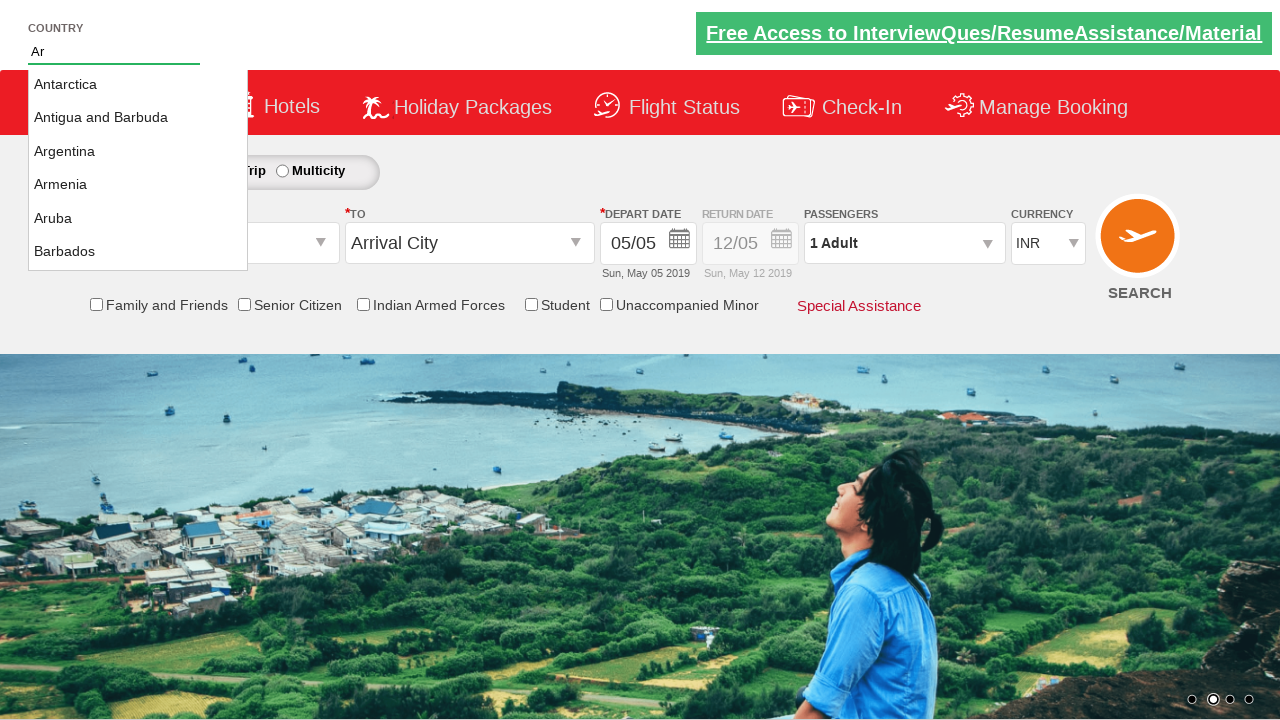

Assertion passed: at least one suggestion is displayed
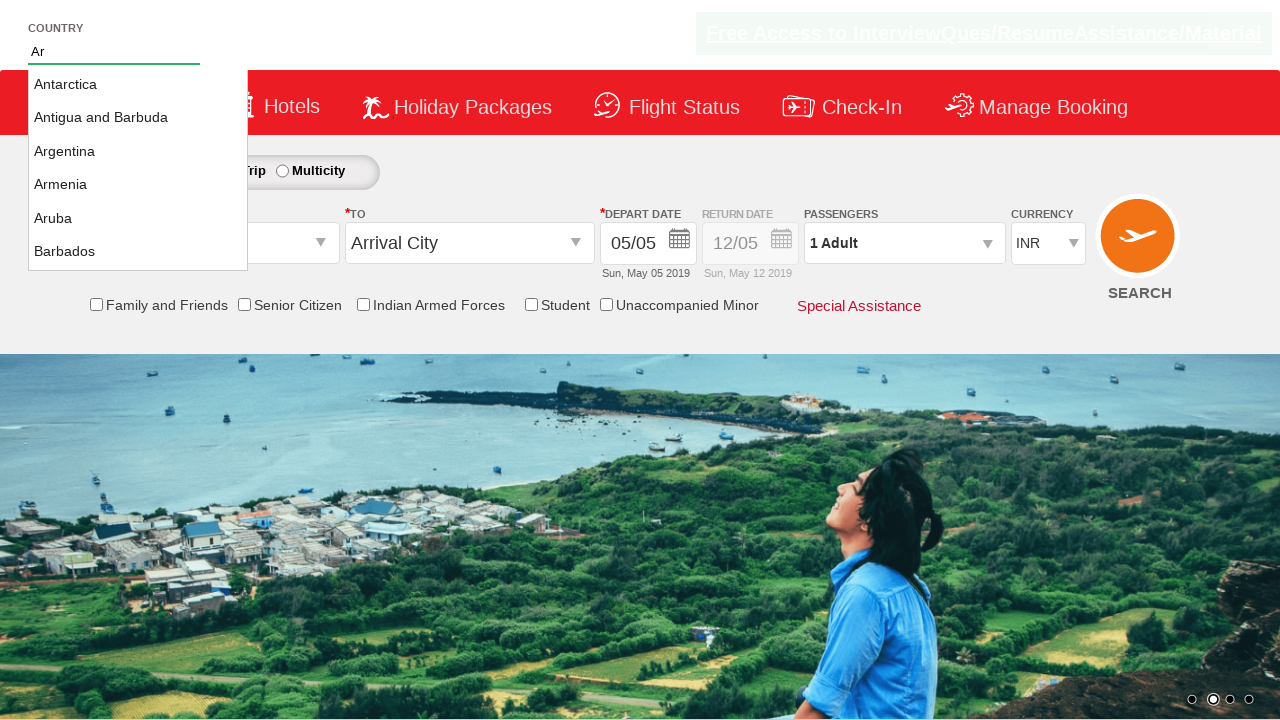

Examined suggestion: 'Antarctica'
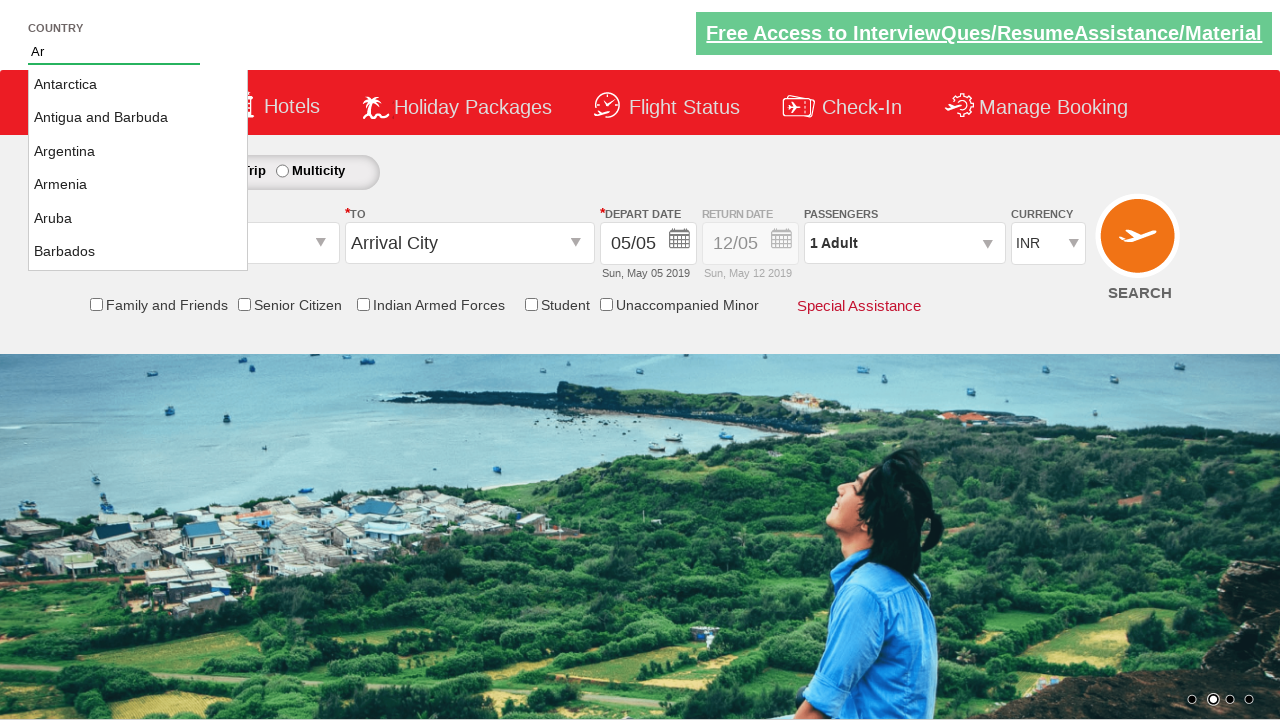

Examined suggestion: 'Antigua and Barbuda'
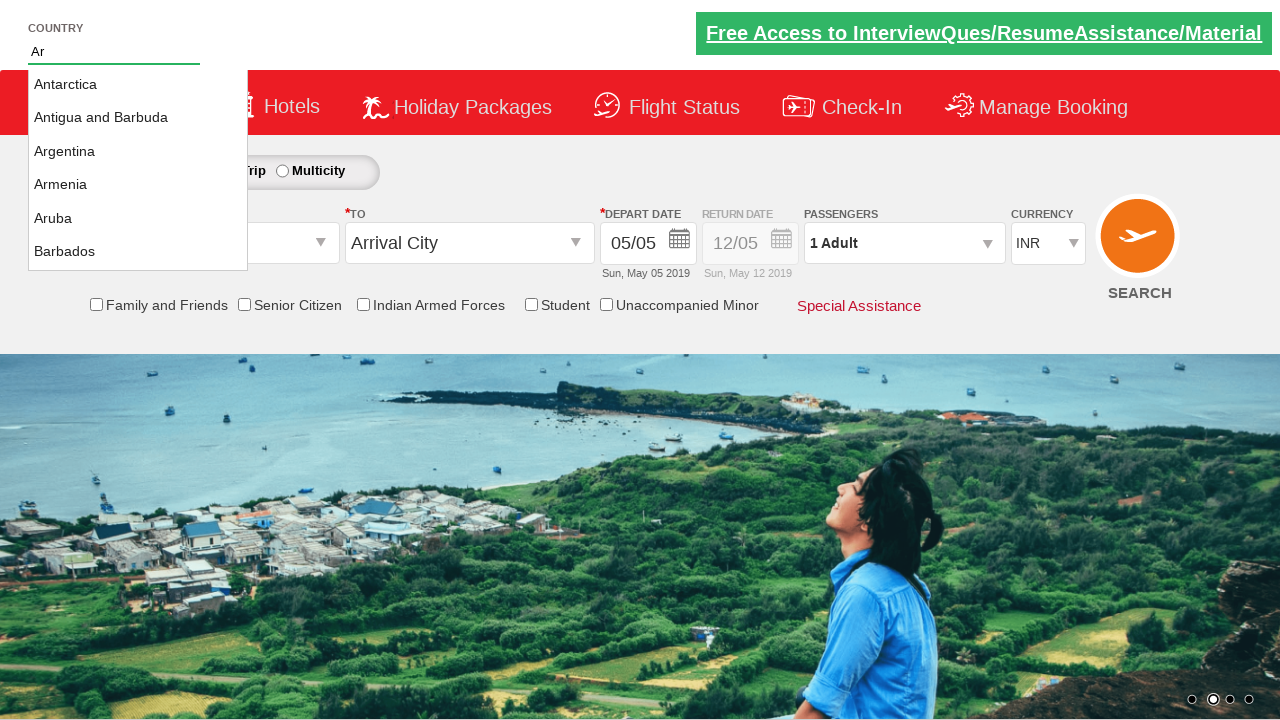

Examined suggestion: 'Argentina'
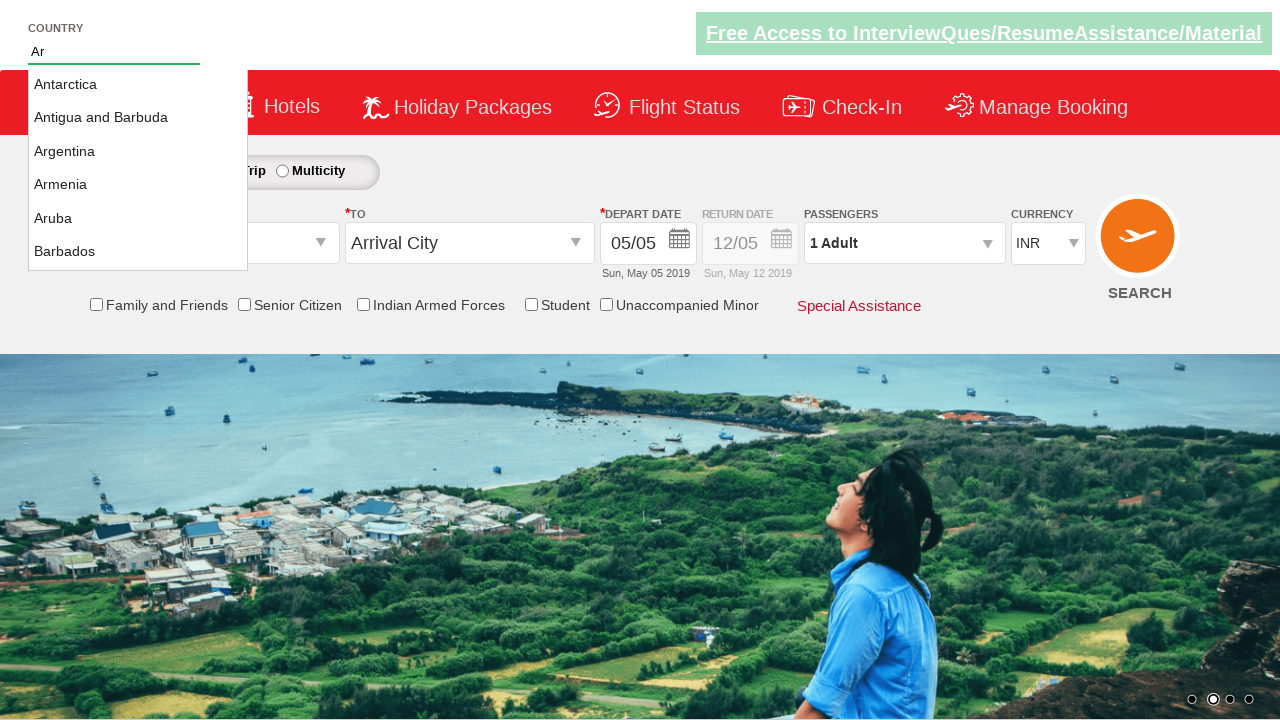

Clicked matching country: 'Argentina' at (138, 152) on ul.ui-autocomplete a >> nth=2
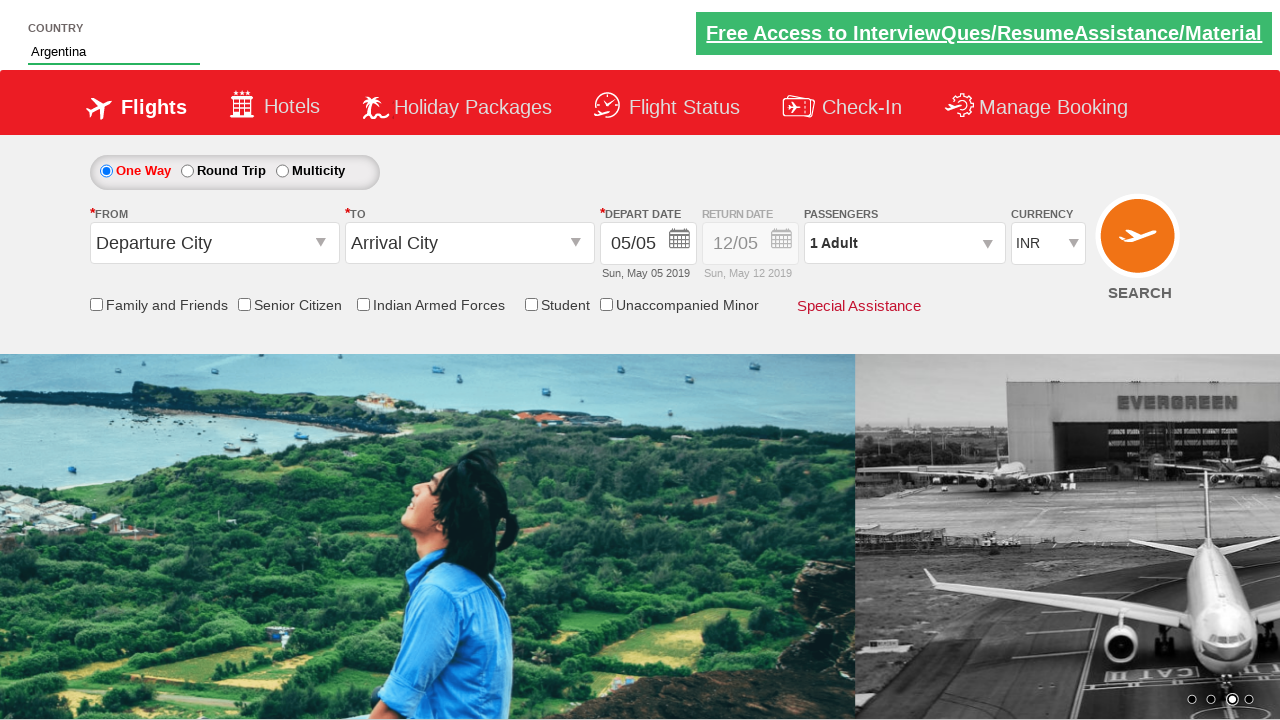

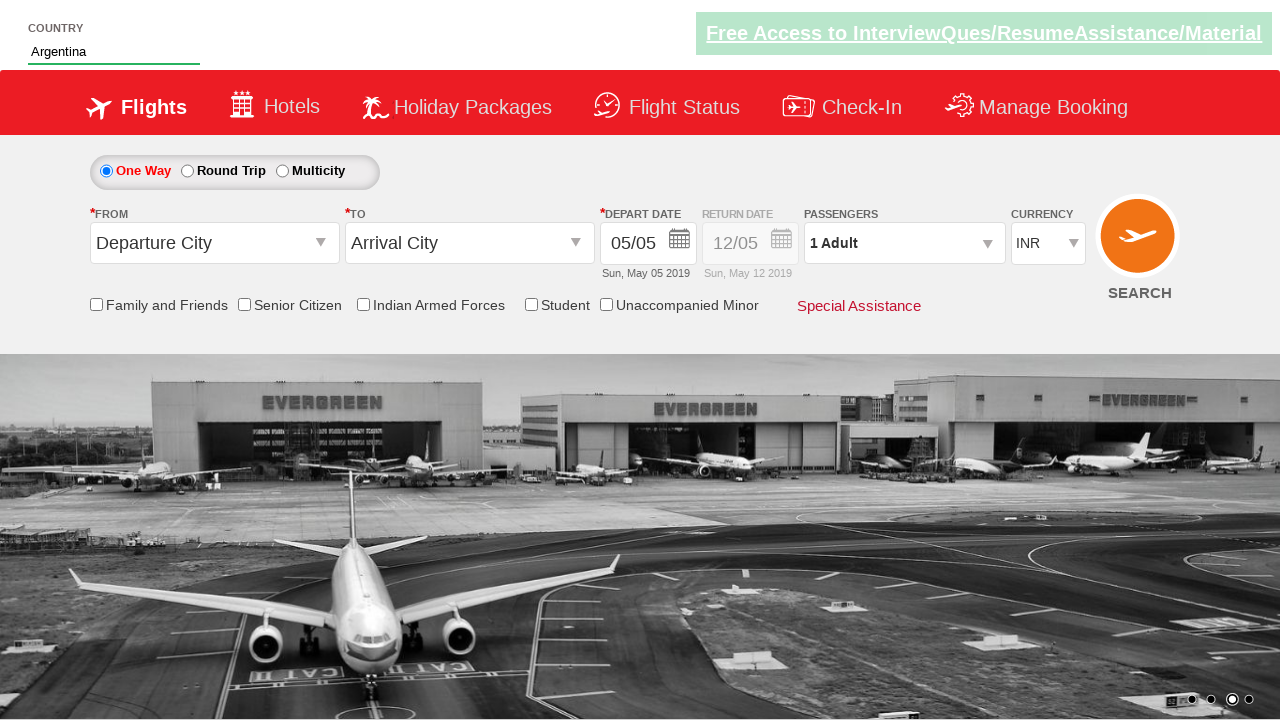